Tests dropdown select functionality on DemoQA by selecting options from a single-select dropdown and a multi-select dropdown, then selects all options in the multi-select.

Starting URL: https://demoqa.com/select-menu

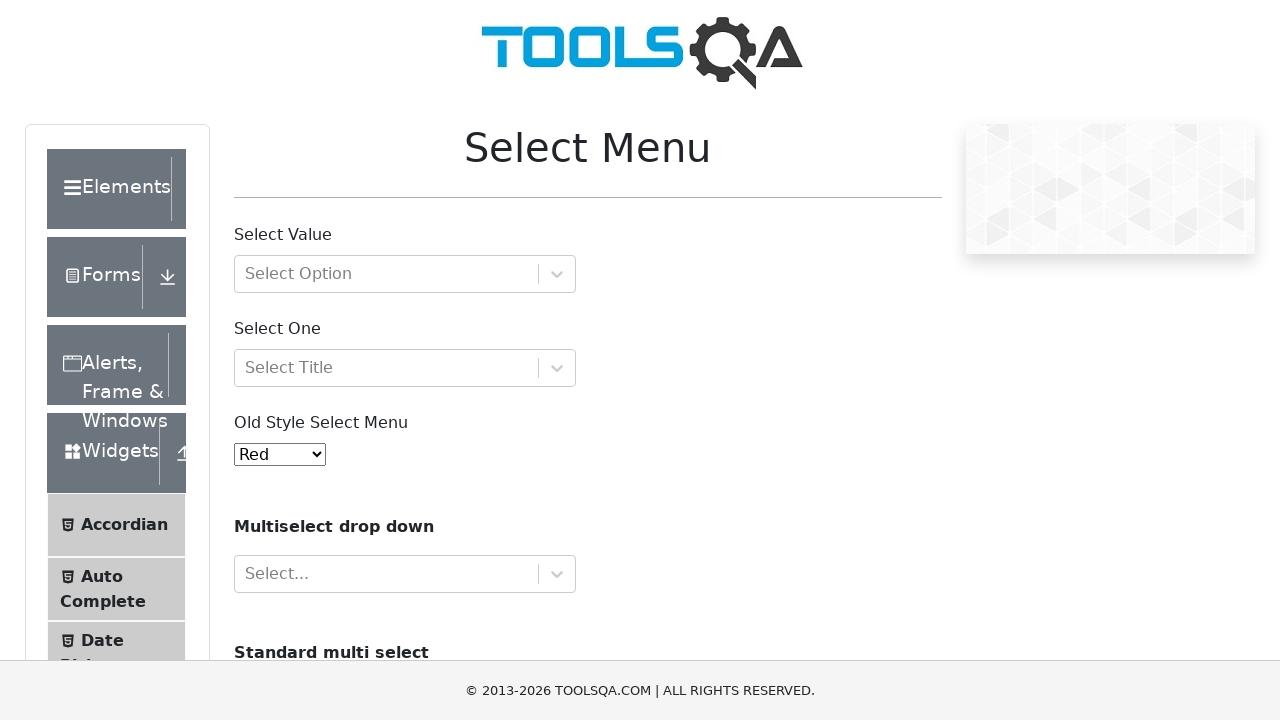

Selected 'Purple' (value 4) from single-select dropdown on select#oldSelectMenu
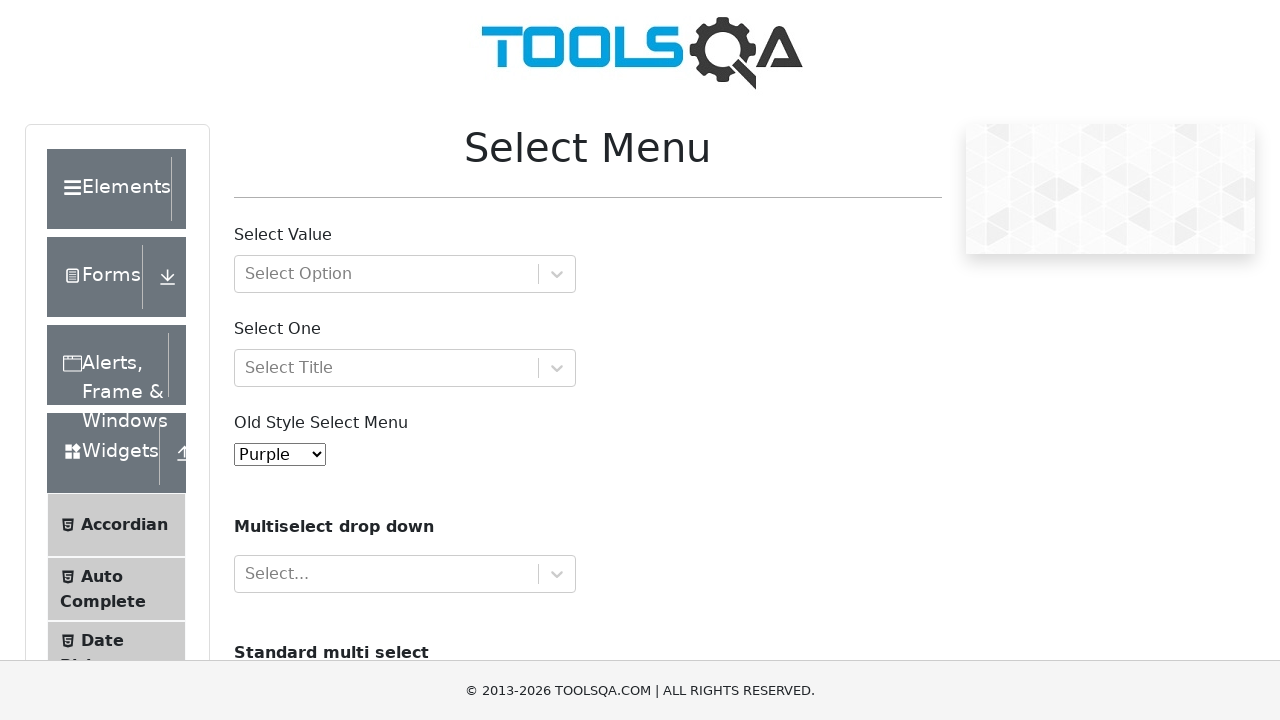

Retrieved selected value from single-select dropdown
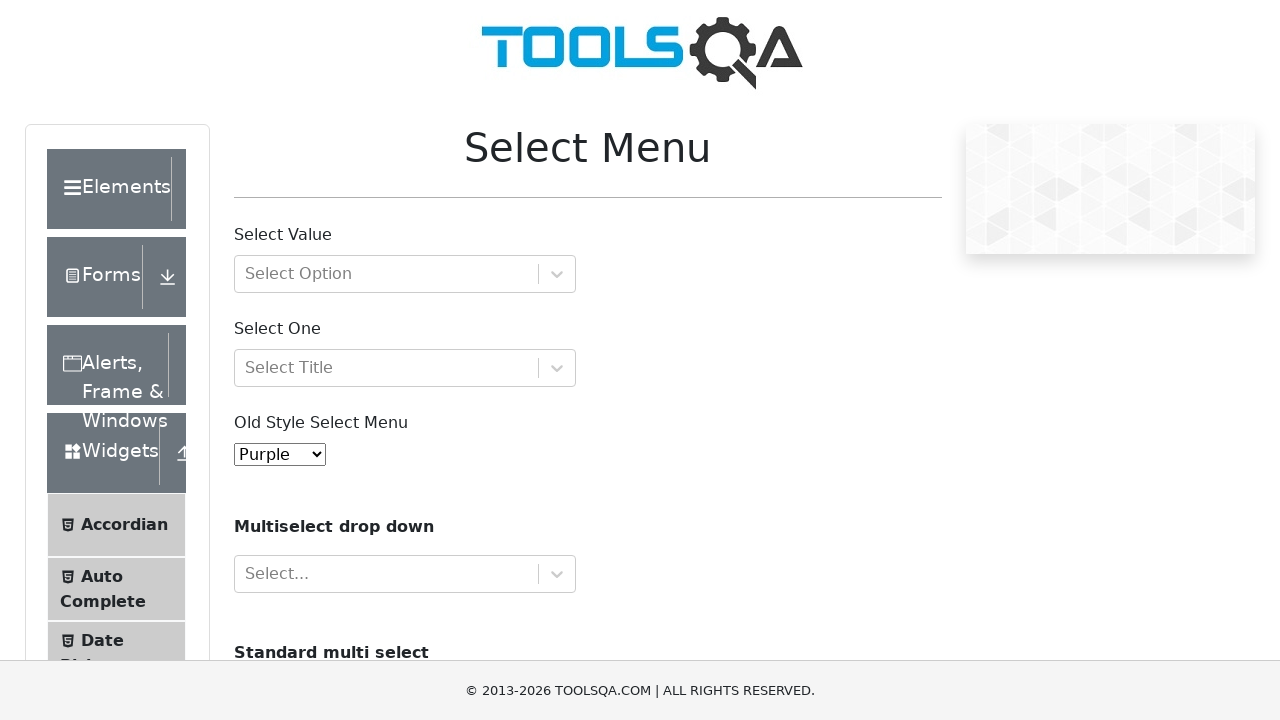

Selected 'Saab' (index 1) from multi-select dropdown on select[name='cars']
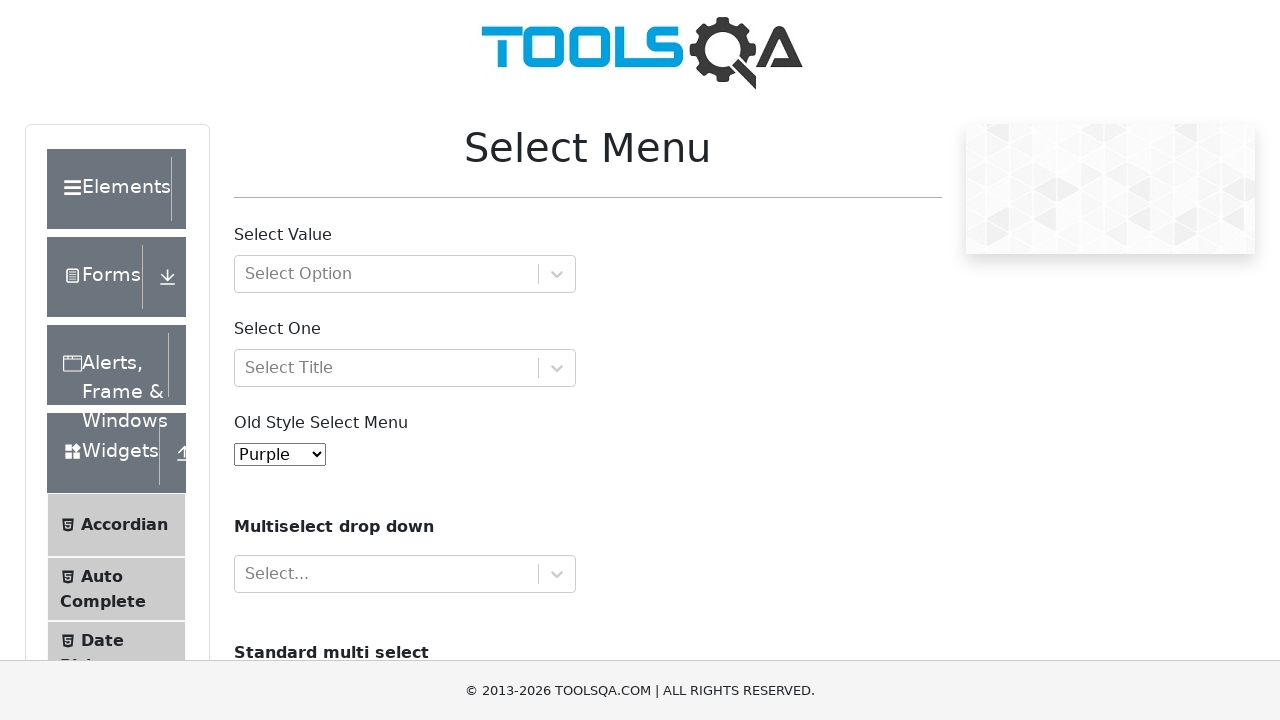

Selected 'Audi' (index 3) from multi-select dropdown on select[name='cars']
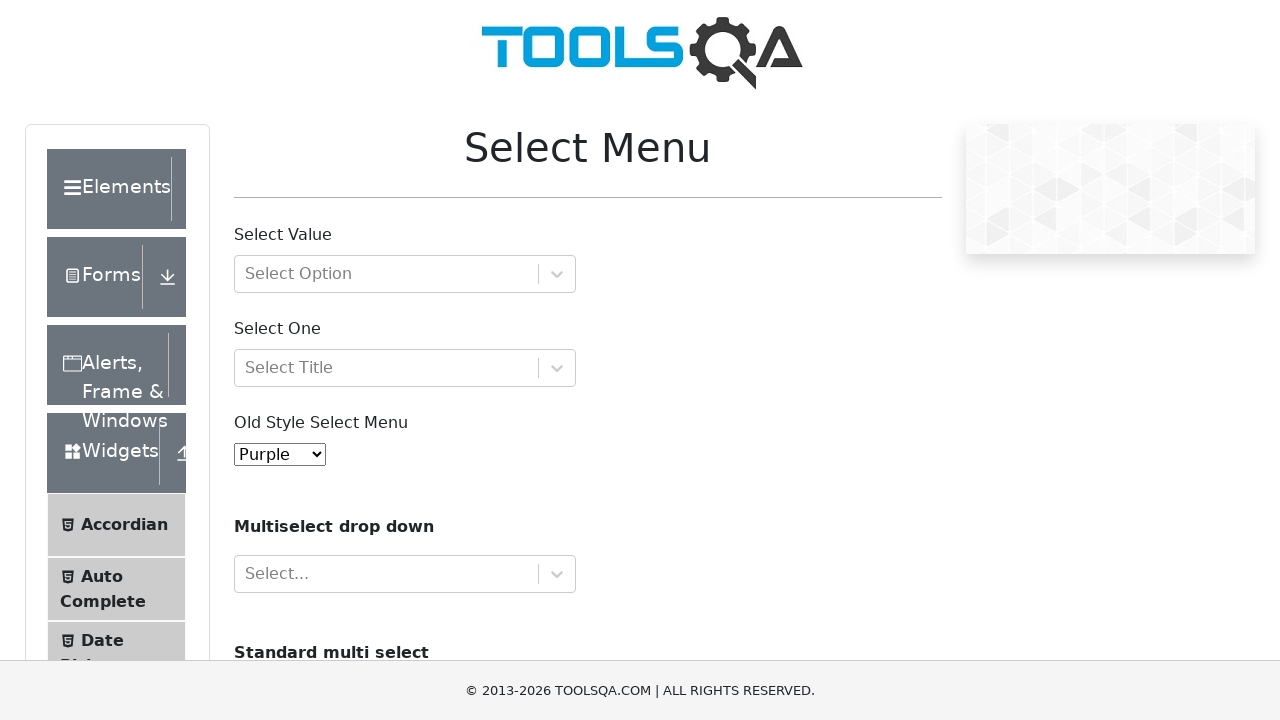

Selected option at index 0 in multi-select dropdown on select[name='cars']
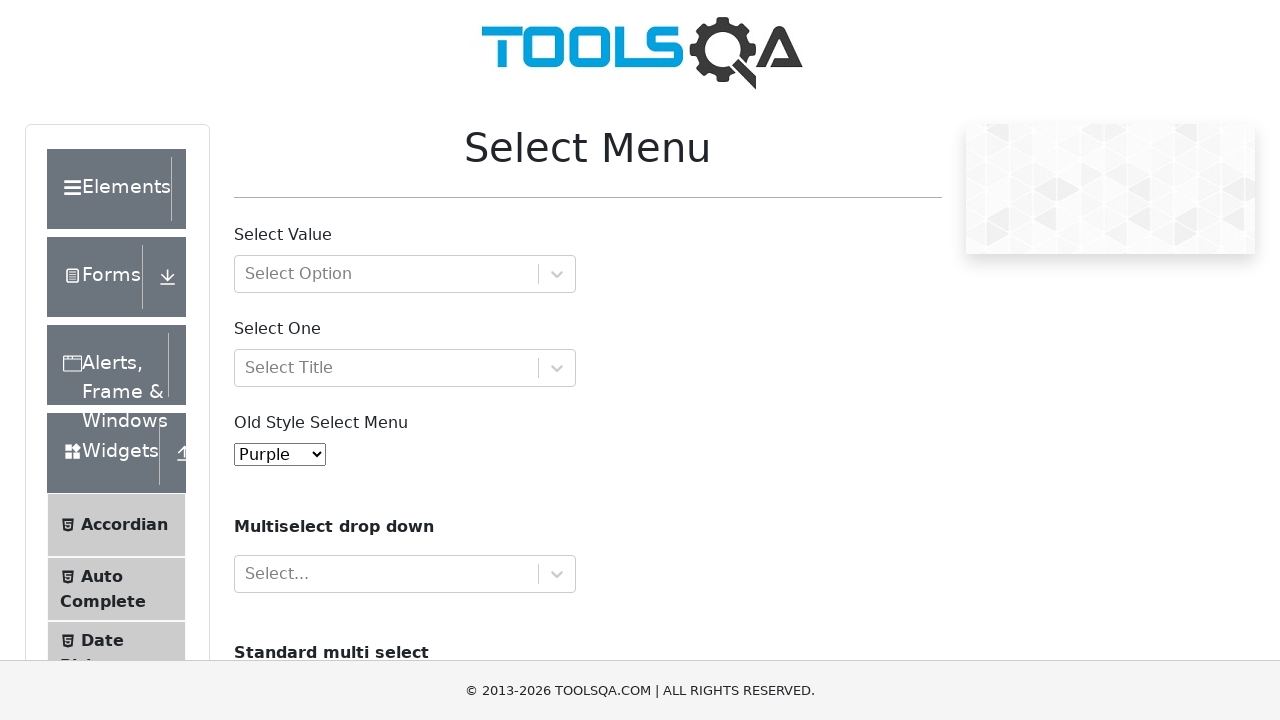

Selected option at index 1 in multi-select dropdown on select[name='cars']
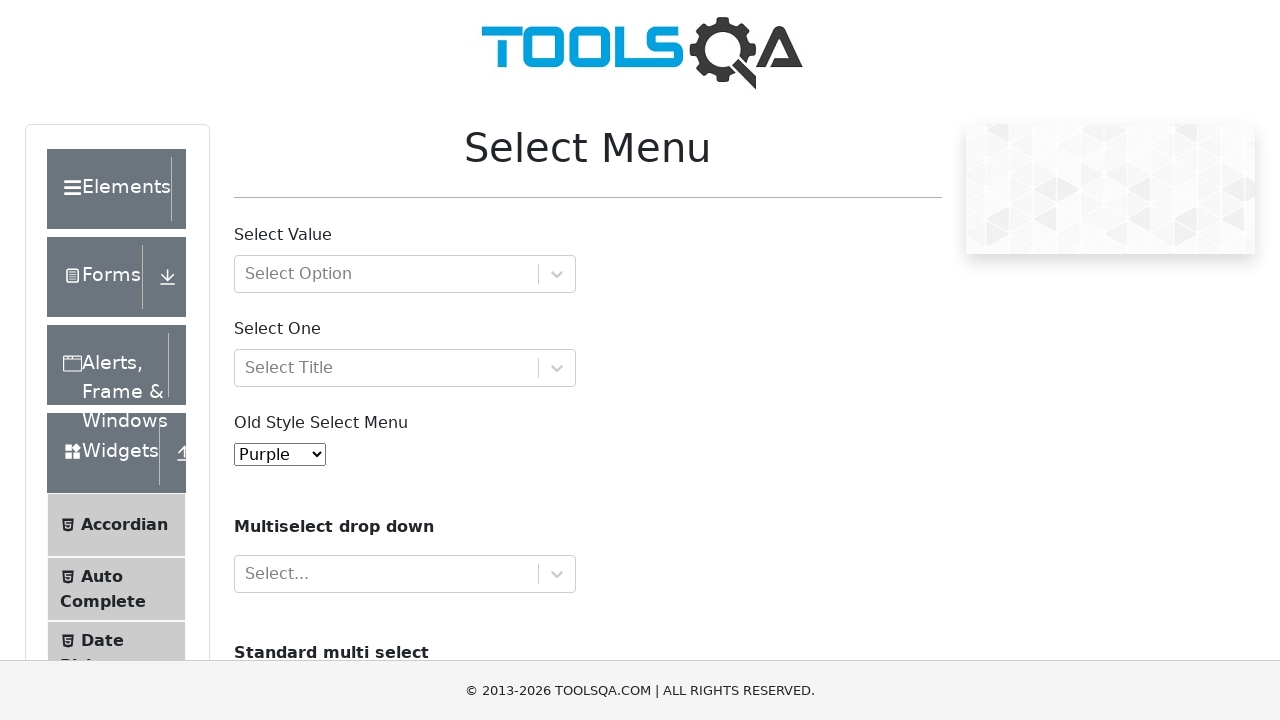

Selected option at index 2 in multi-select dropdown on select[name='cars']
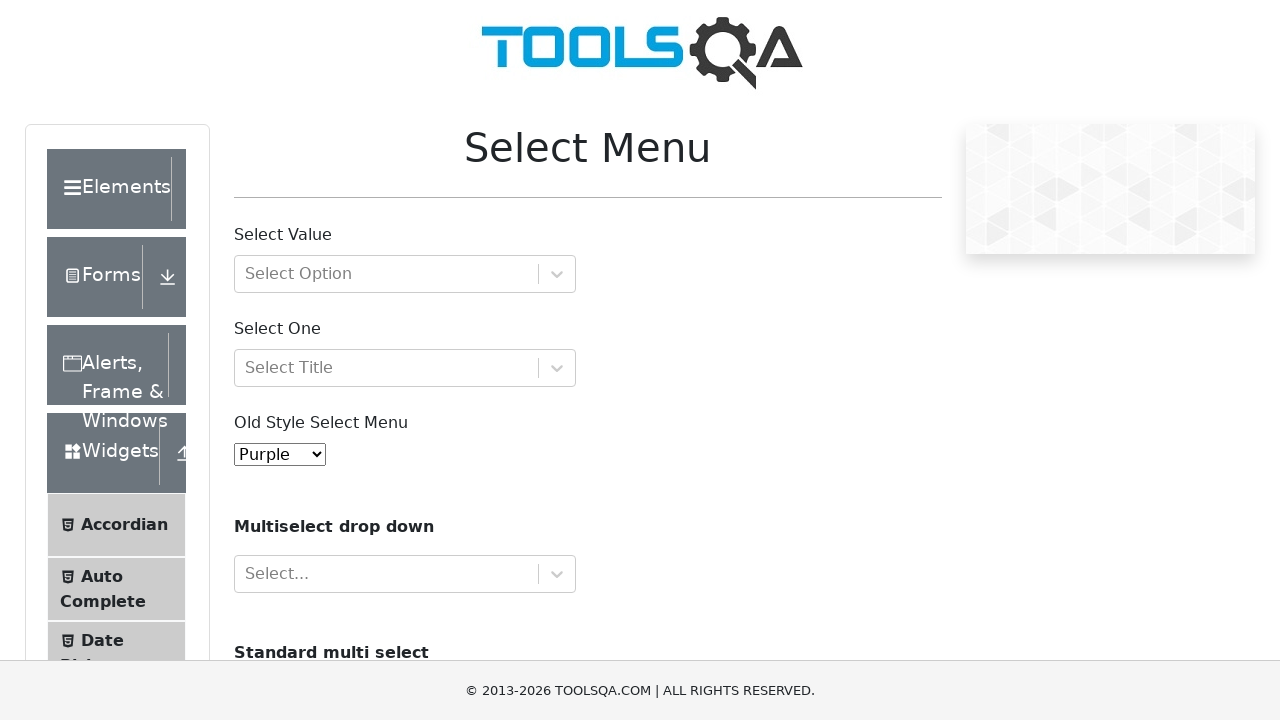

Selected option at index 3 in multi-select dropdown on select[name='cars']
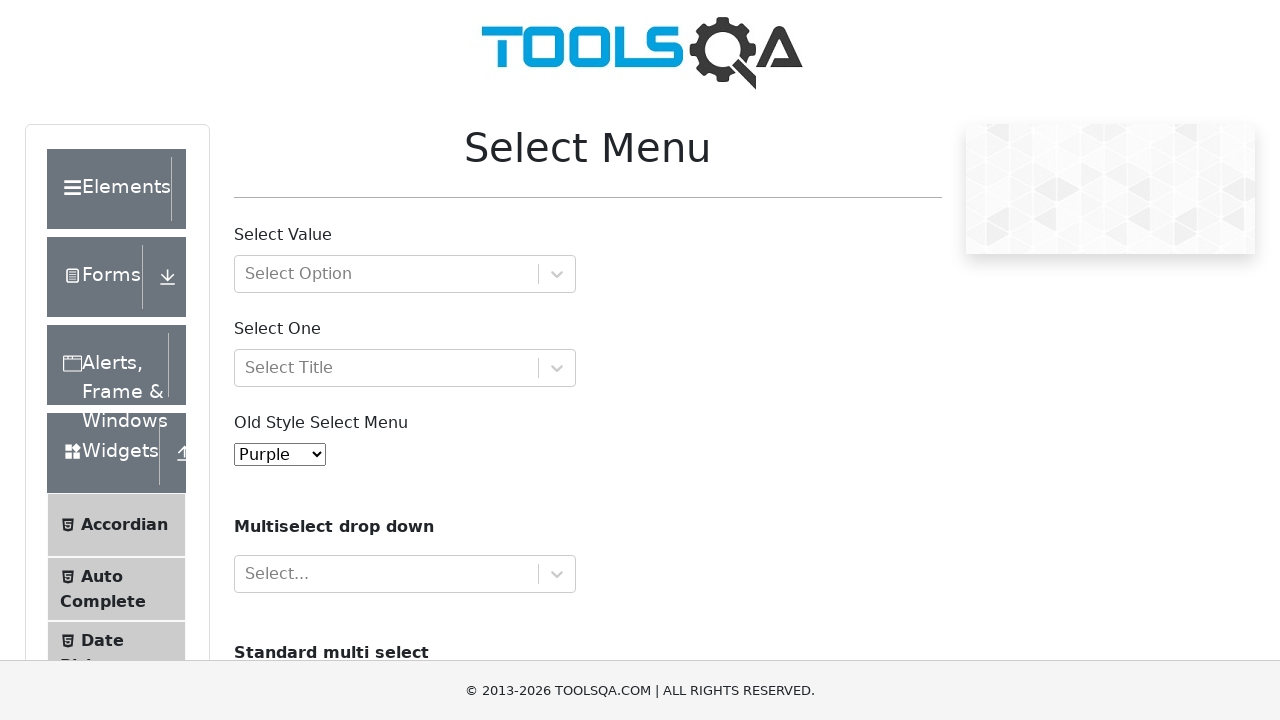

Waited 500ms for selections to complete
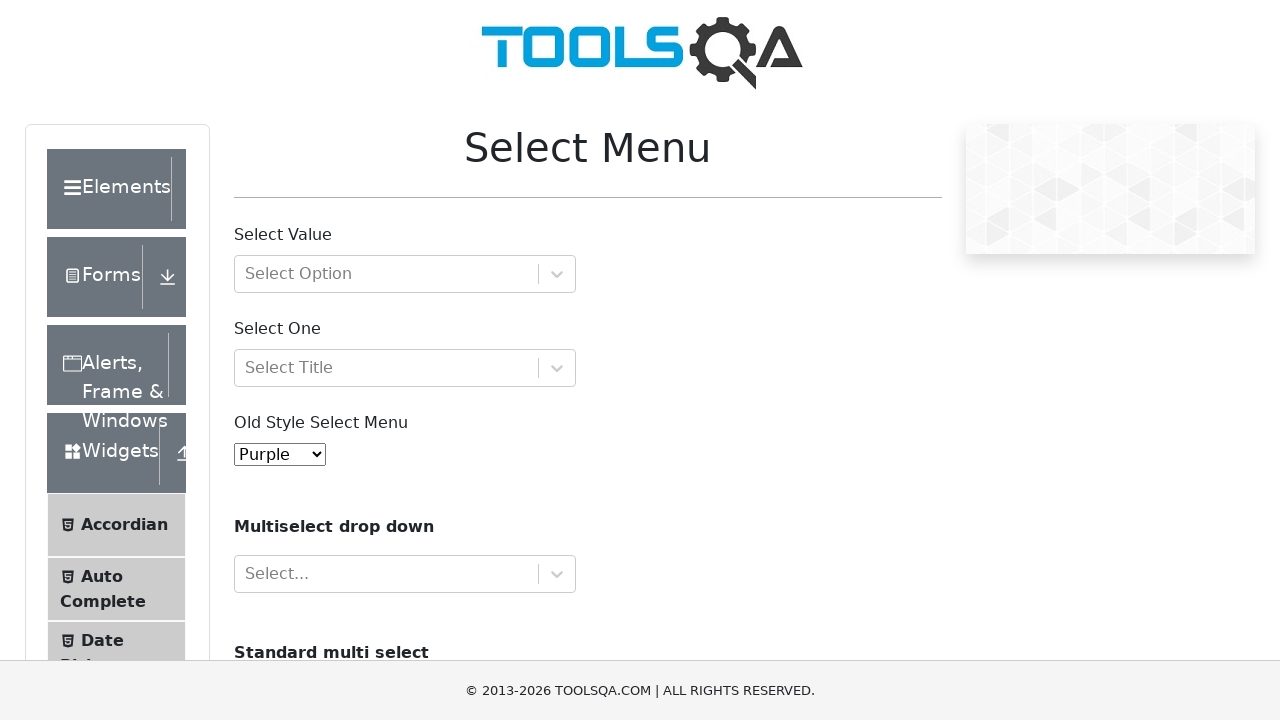

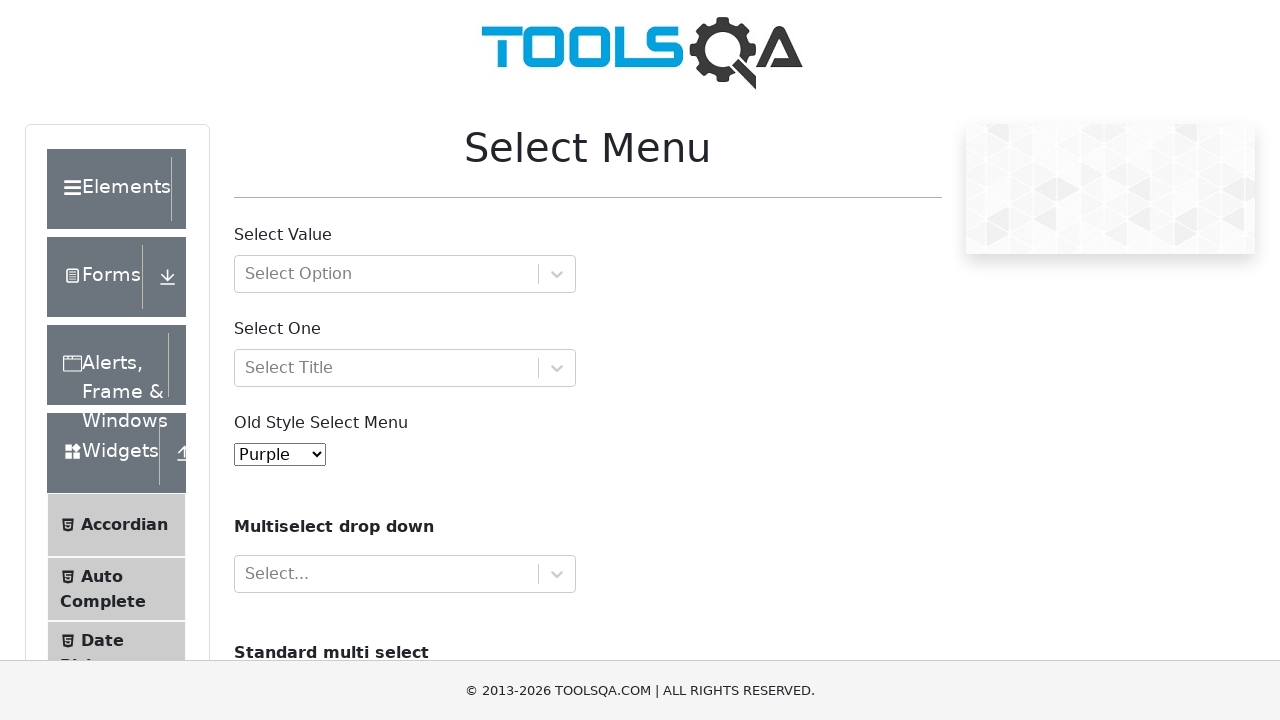